Tests the practice form by filling out personal information fields including first name, last name, email, mobile number, subjects, and current address, then submitting the form.

Starting URL: https://demoqa.com/automation-practice-form

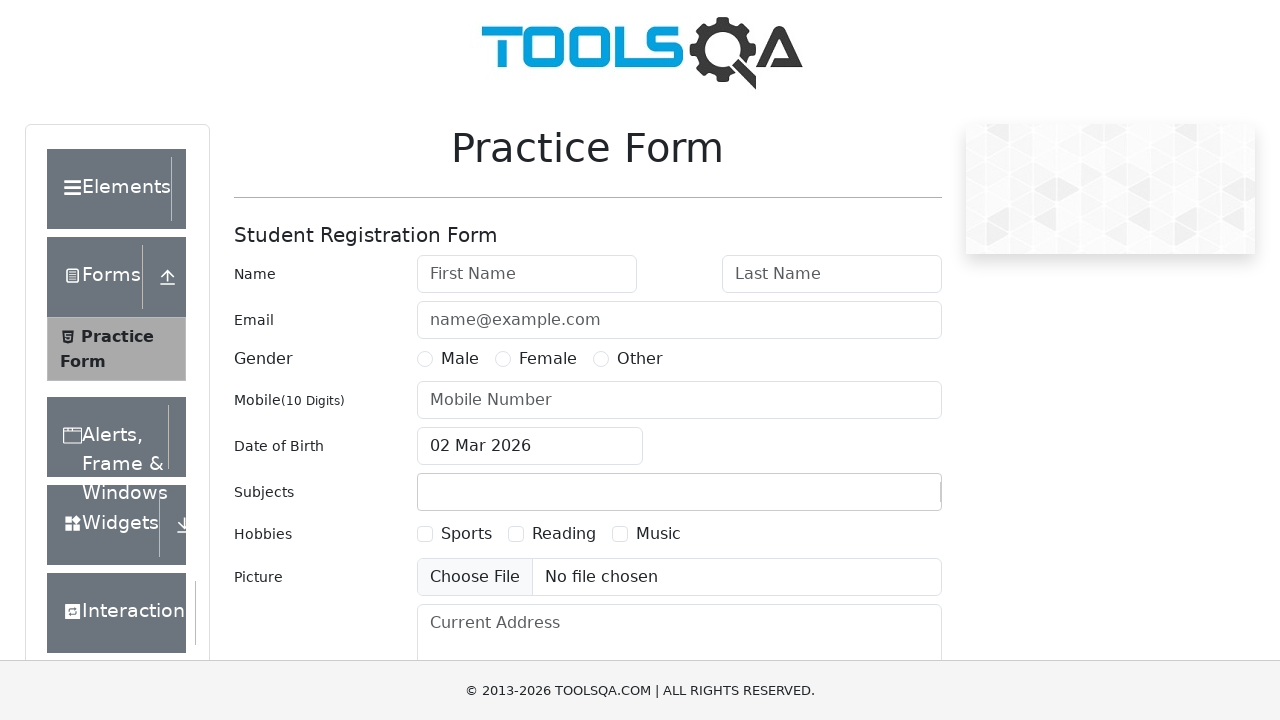

Filled first name field with 'Maria' on #firstName
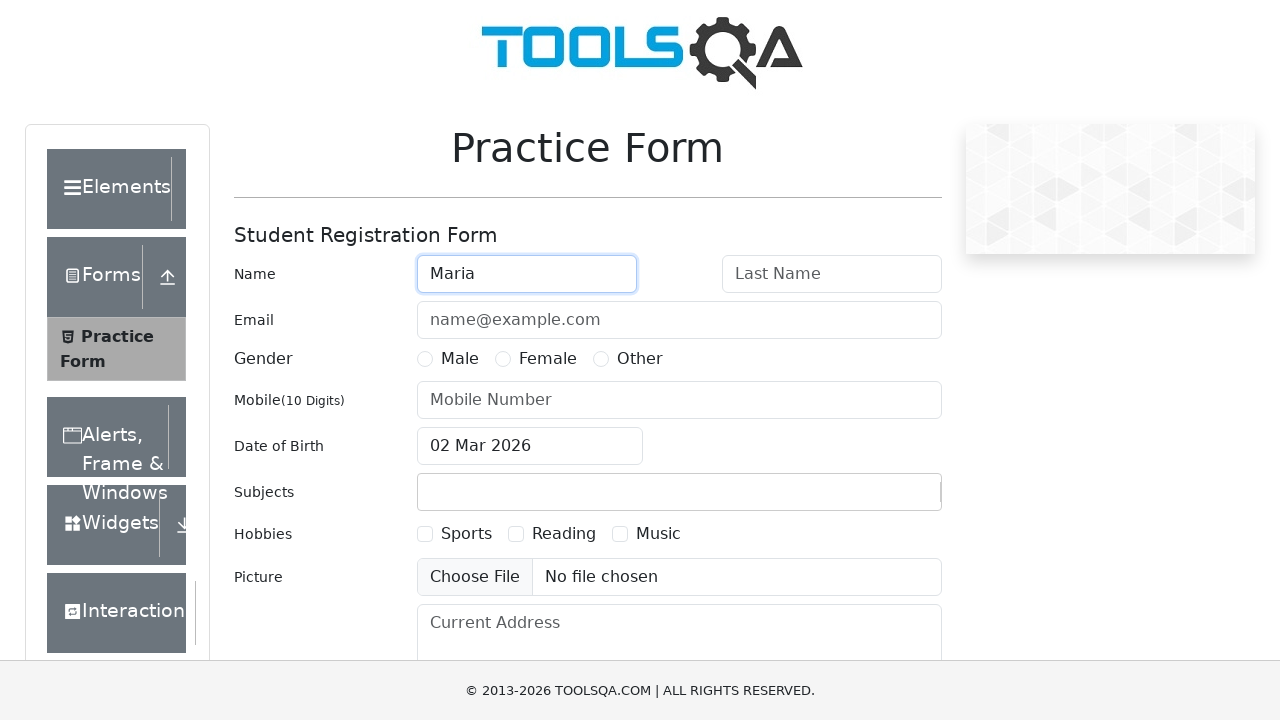

Filled last name field with 'Rodriguez' on #lastName
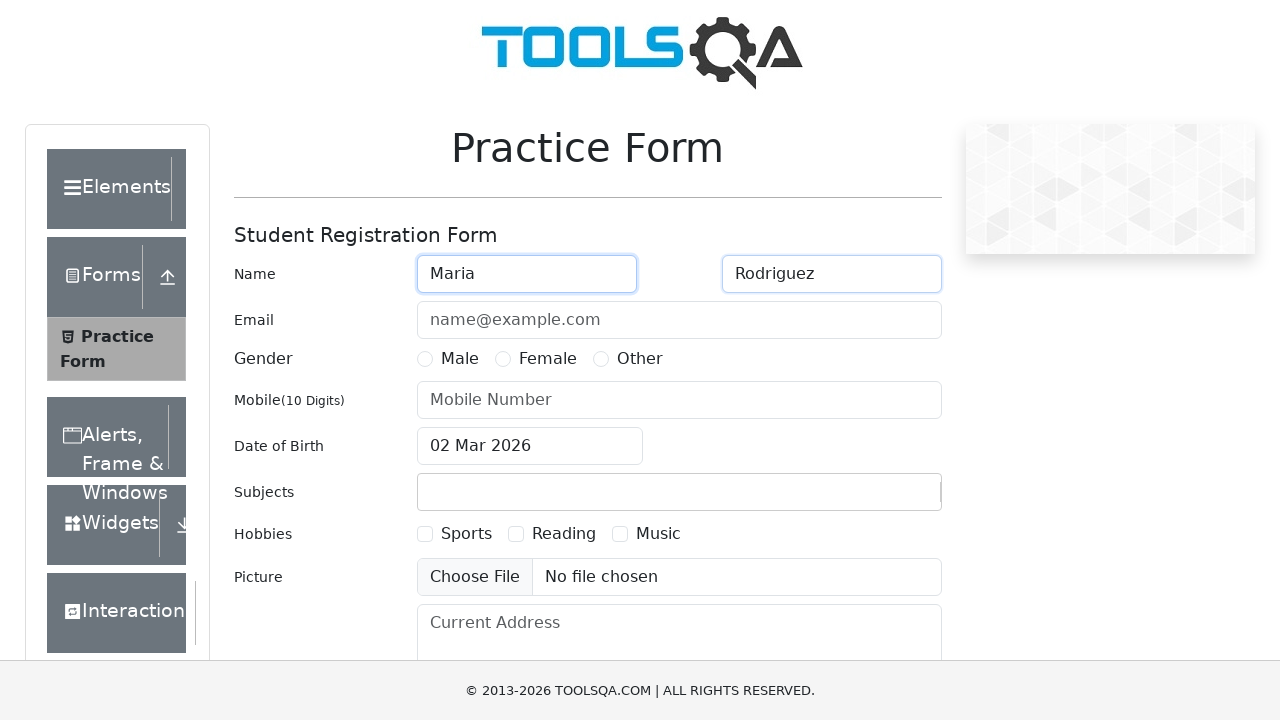

Filled email field with 'maria.rodriguez@example.com' on #userEmail
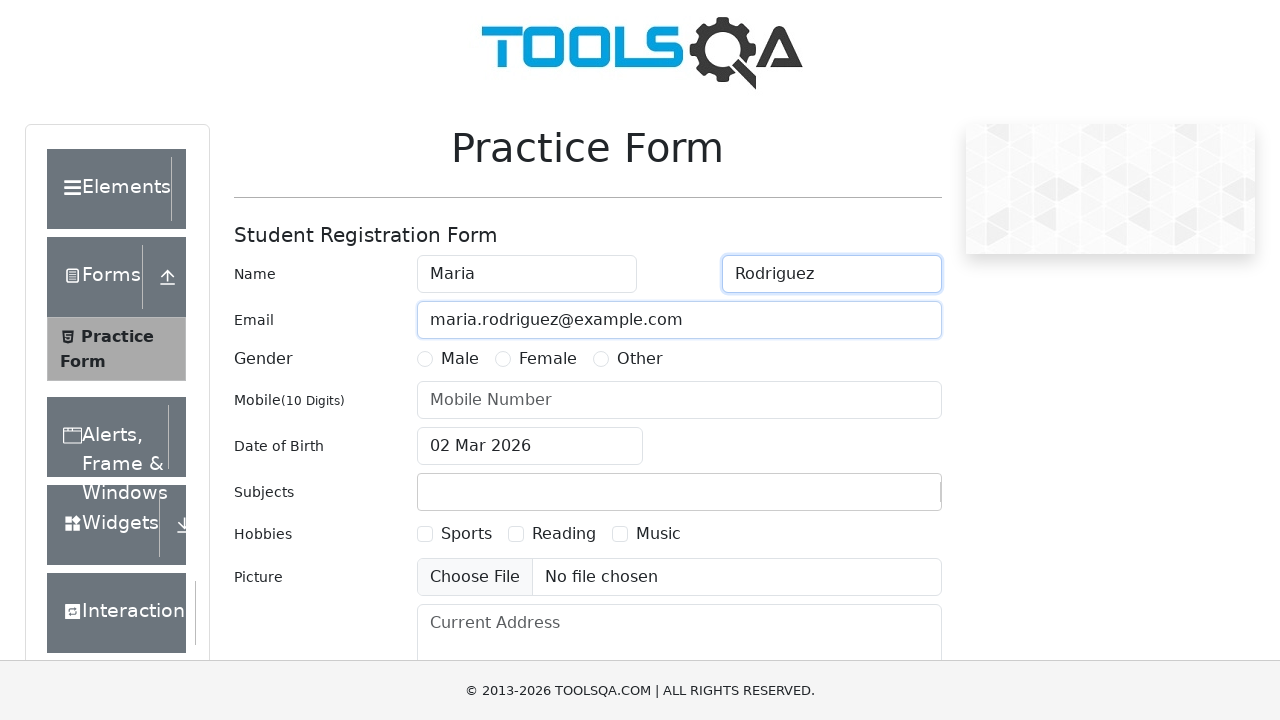

Filled mobile number field with '5551234567' on #userNumber
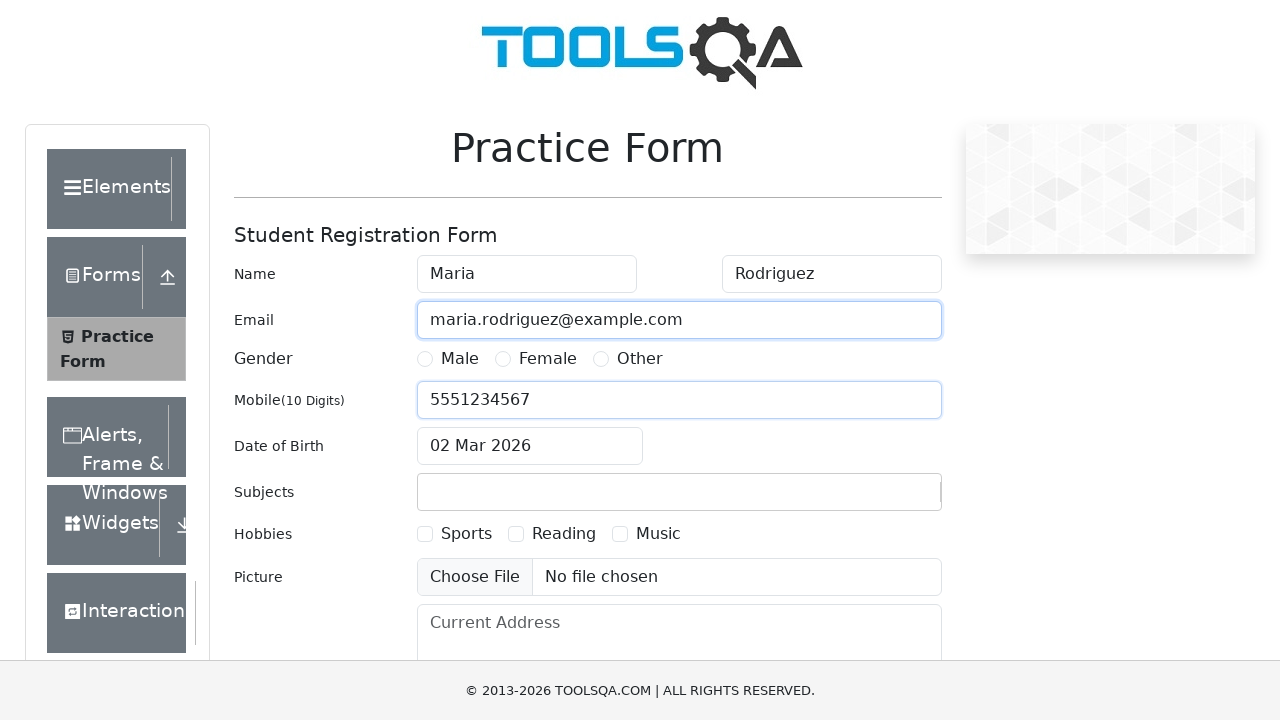

Filled subjects field with 'Maths' on #subjectsInput
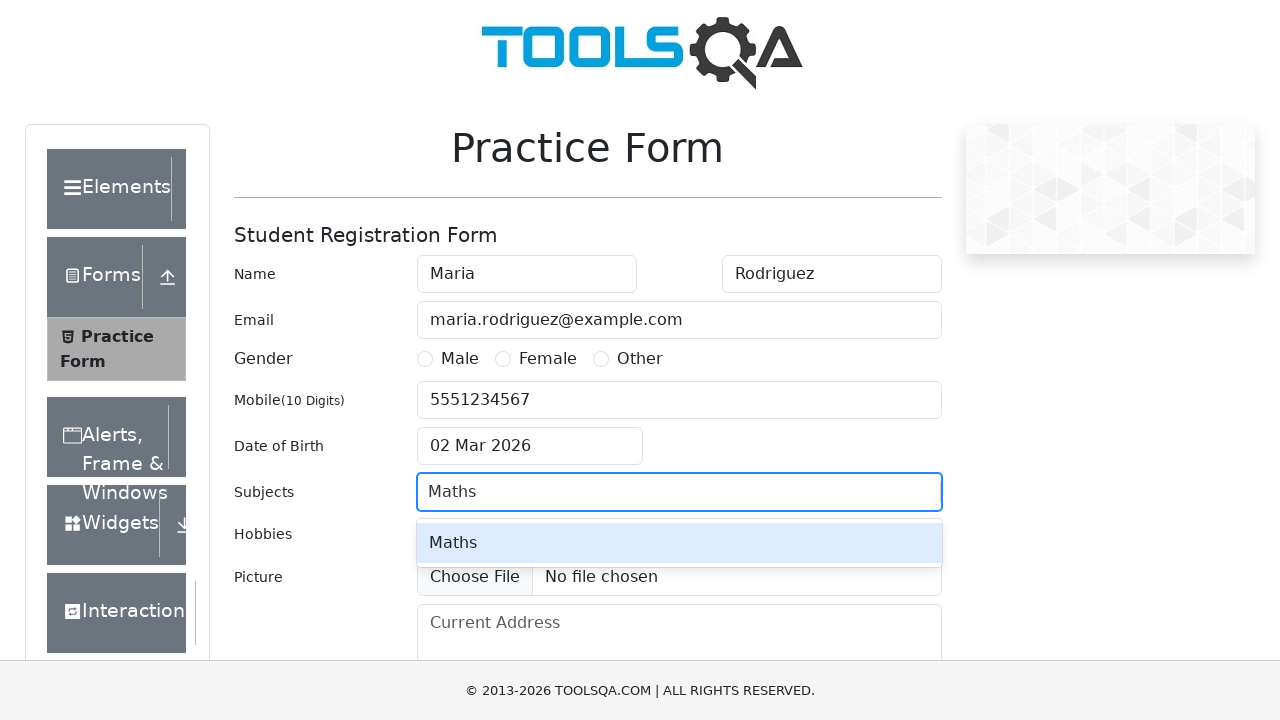

Filled current address field with '123 Main Street, Apt 4B' on #currentAddress
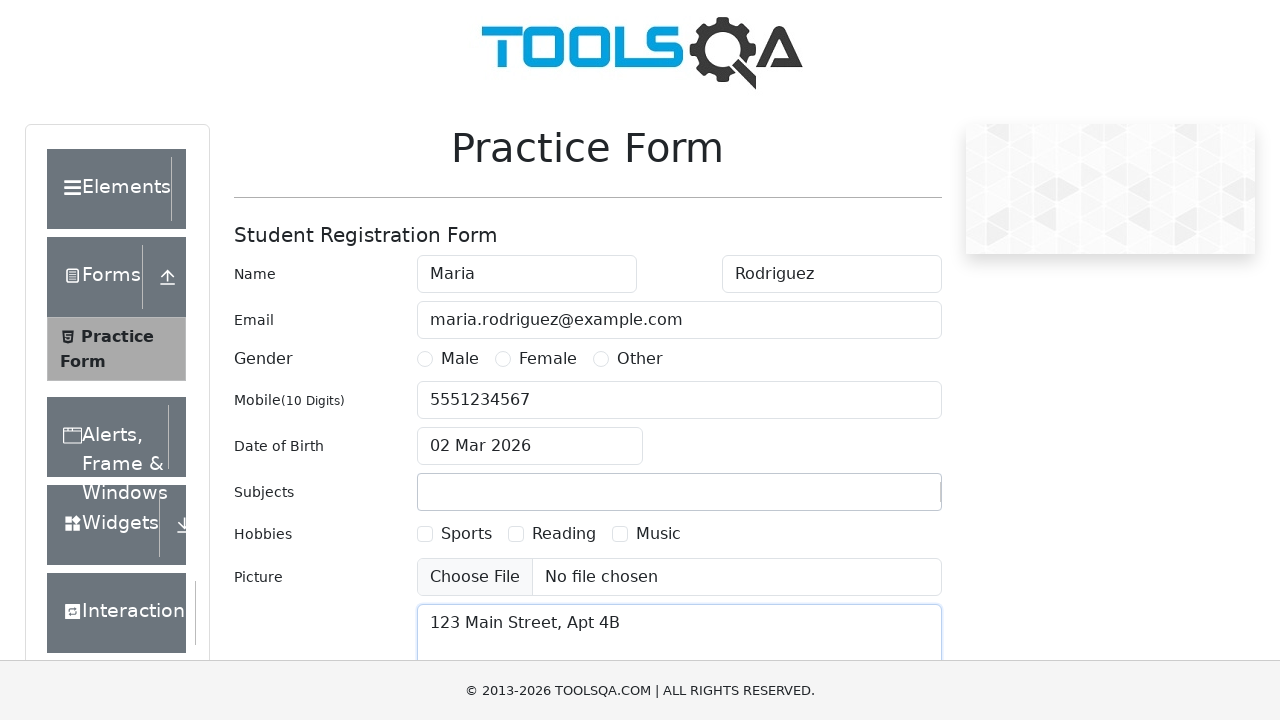

Clicked submit button to submit the practice form at (885, 499) on #submit
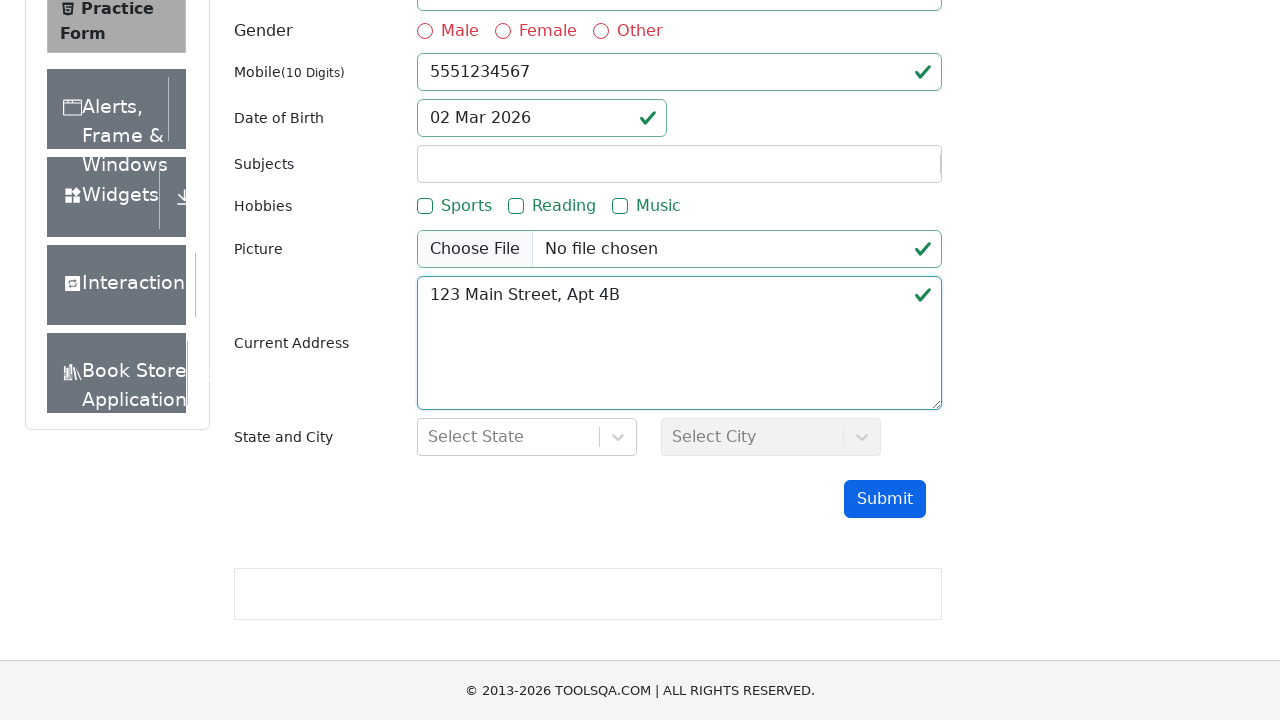

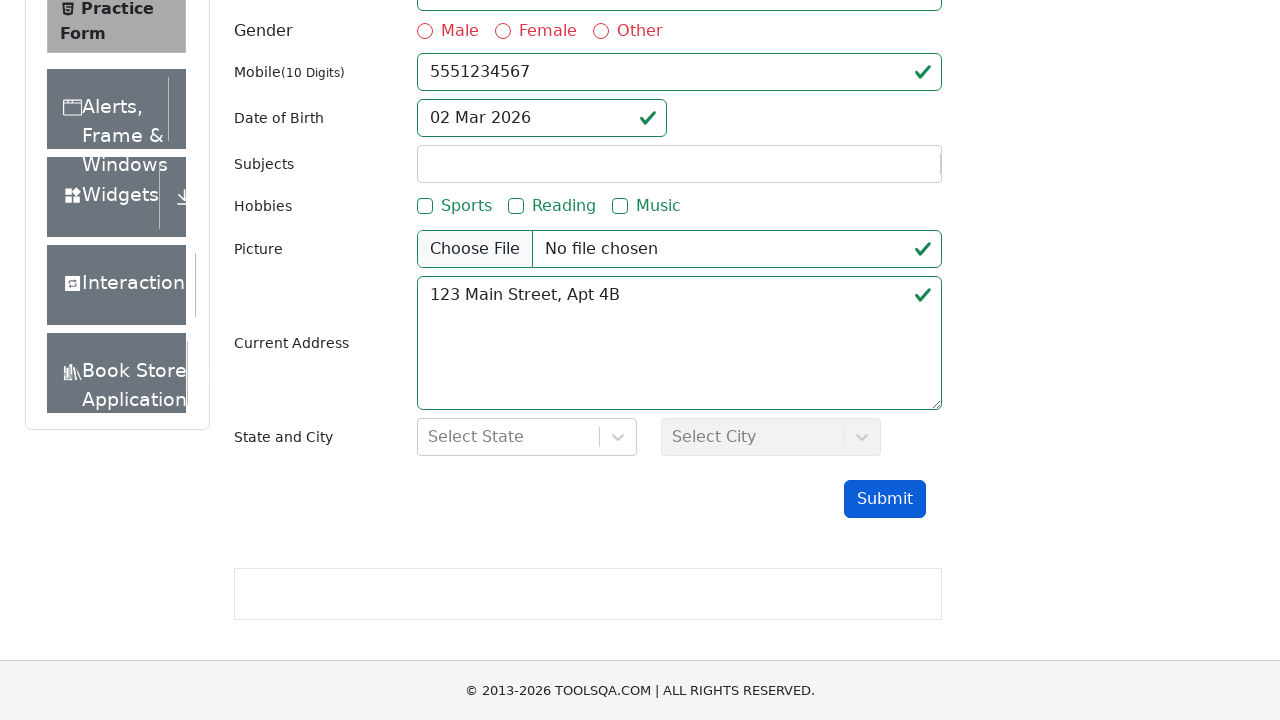